Opens the Trendyol homepage and verifies the page loads successfully

Starting URL: https://www.trendyol.com

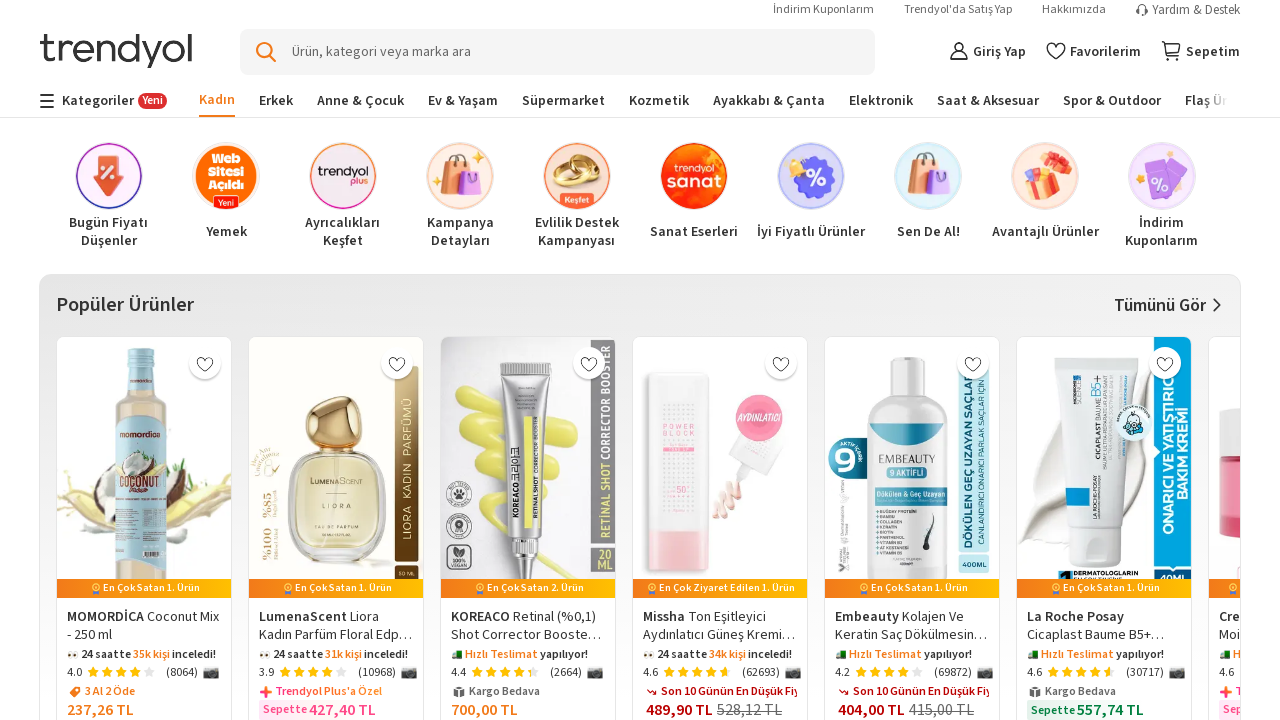

Waited for page to reach domcontentloaded state
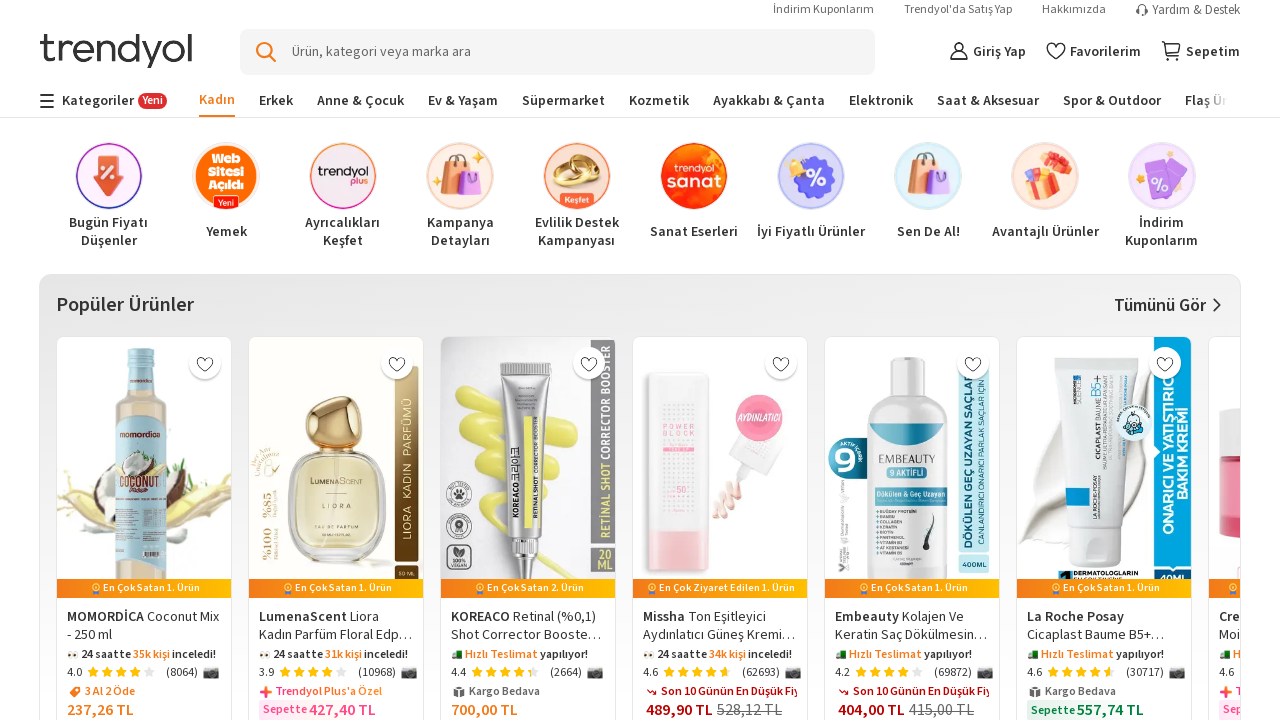

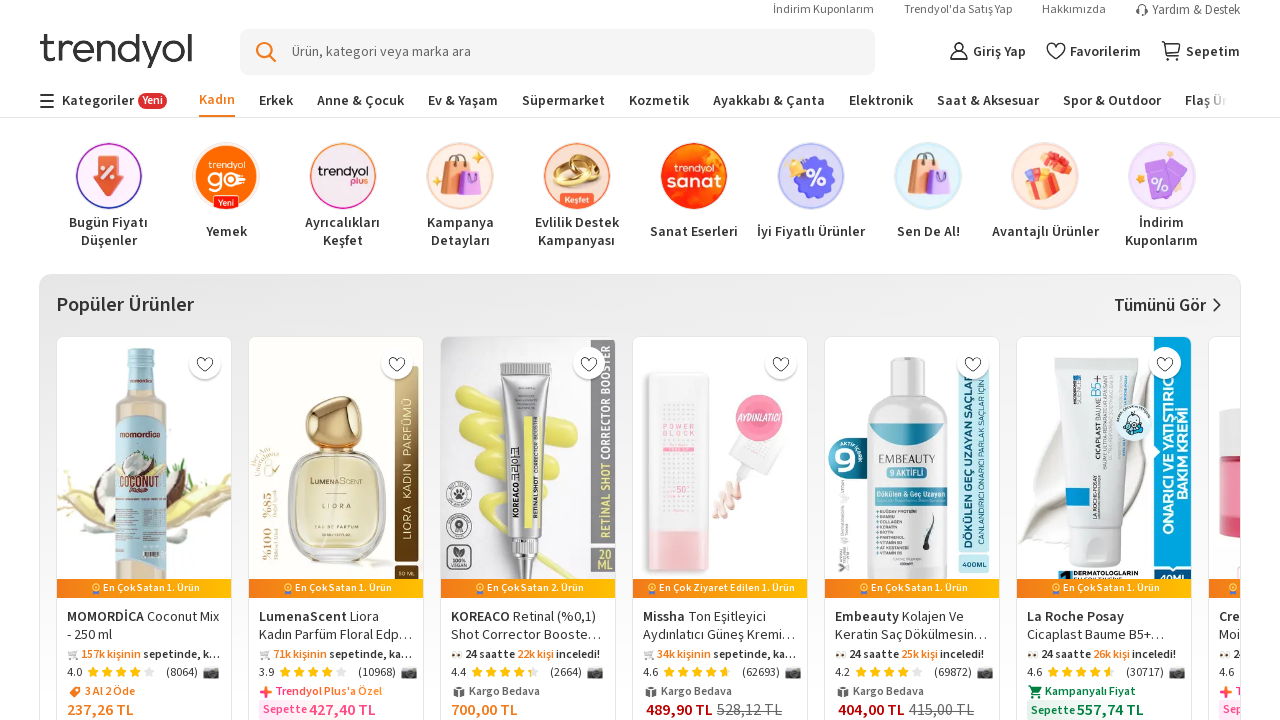